Tests that a floating menu remains visible when scrolling the page up and down

Starting URL: https://the-internet.herokuapp.com/floating_menu

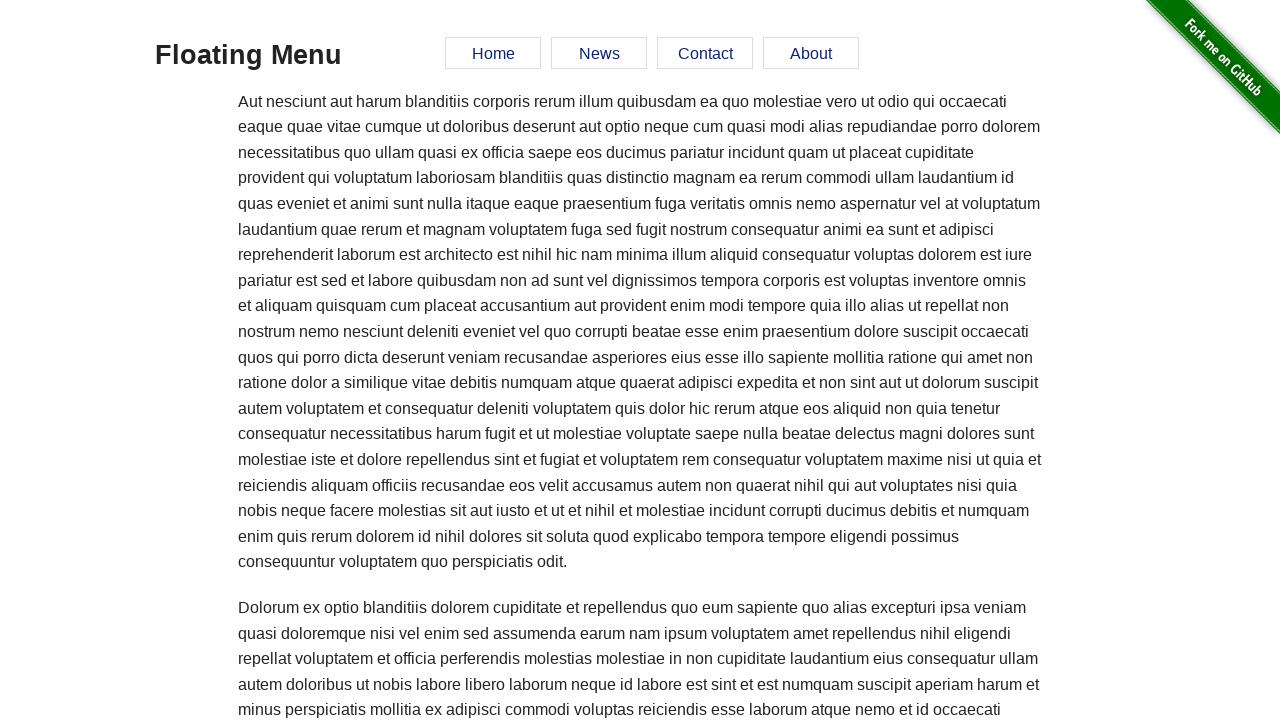

Navigated to floating menu test page
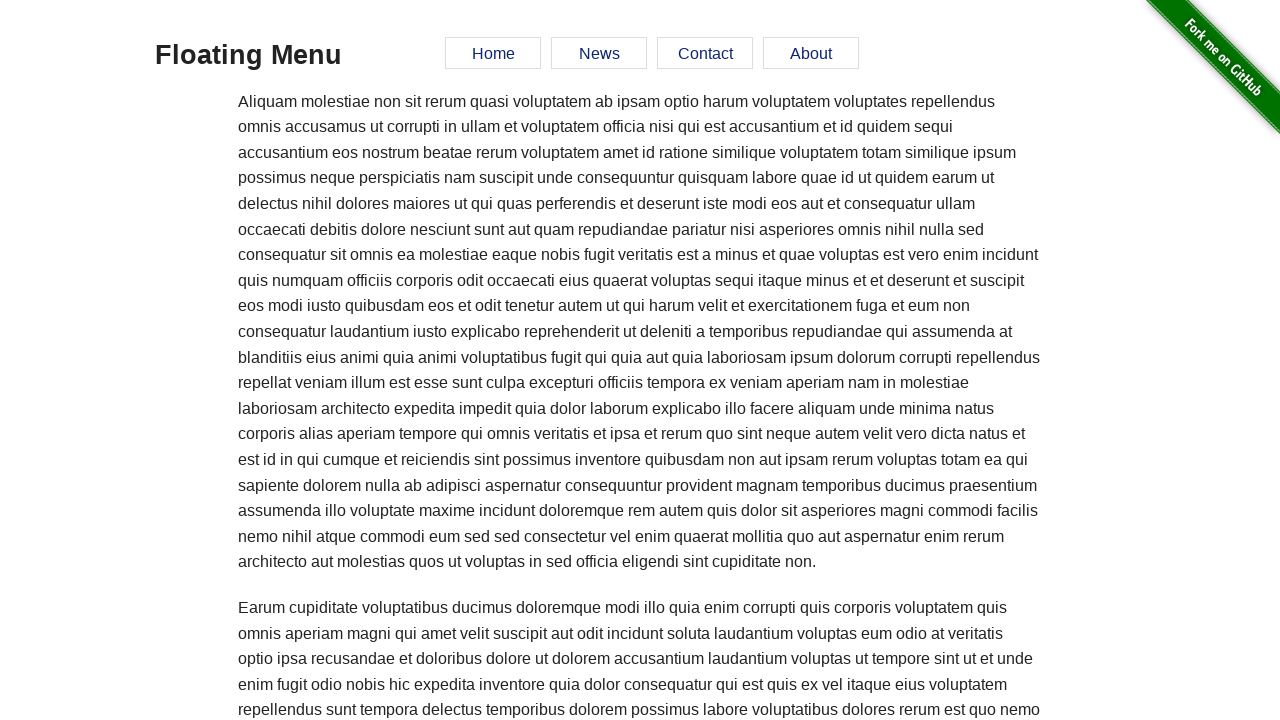

Located floating menu element
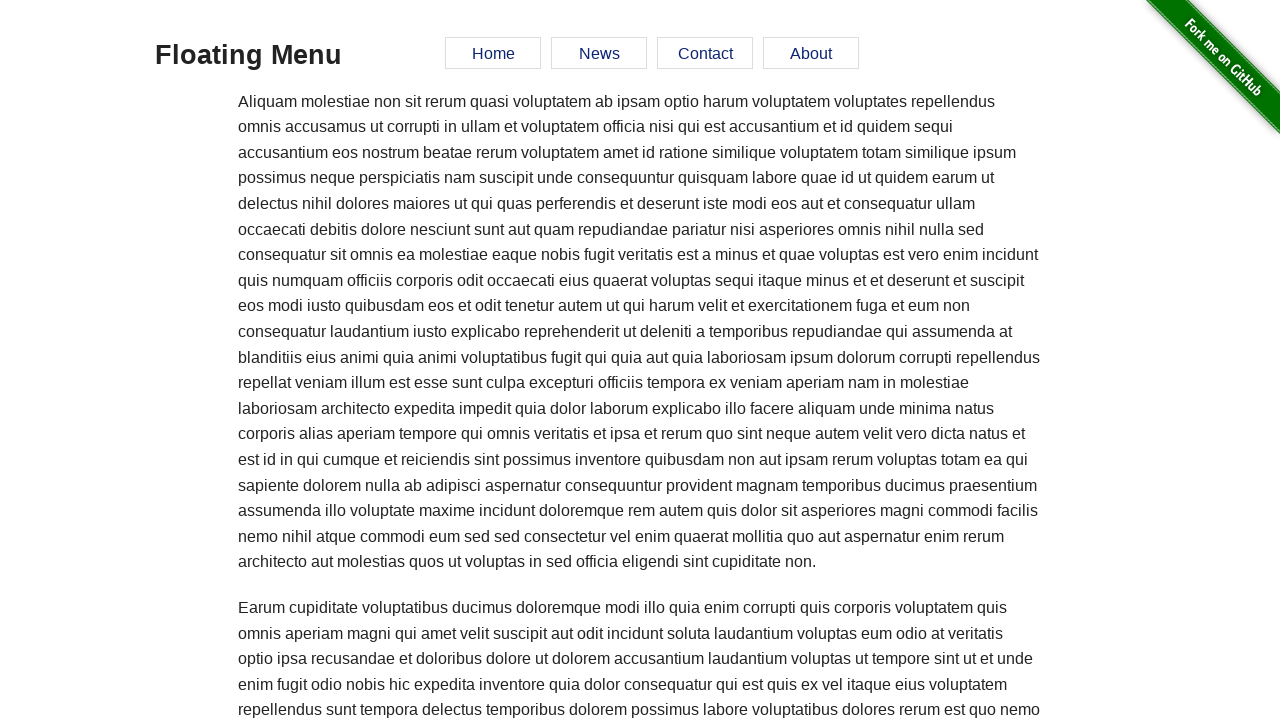

Verified floating menu is initially visible
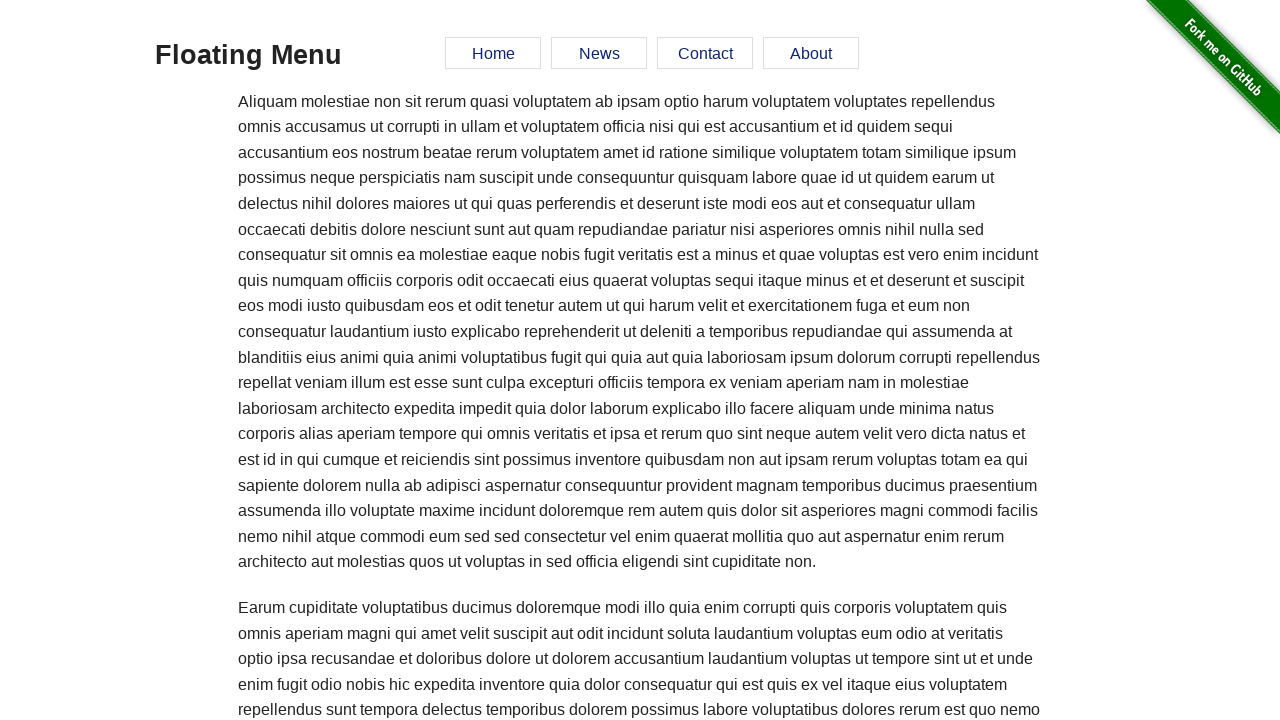

Scrolled page down by 3000 pixels
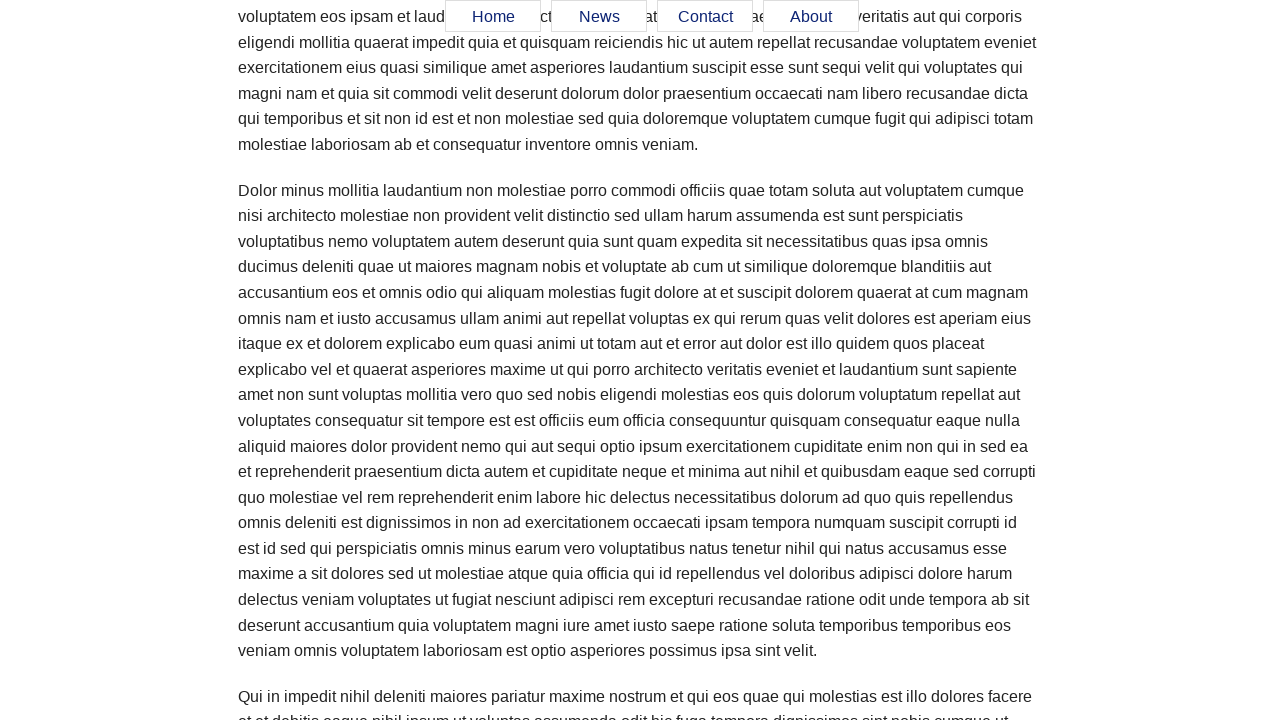

Verified floating menu remains visible after scrolling down
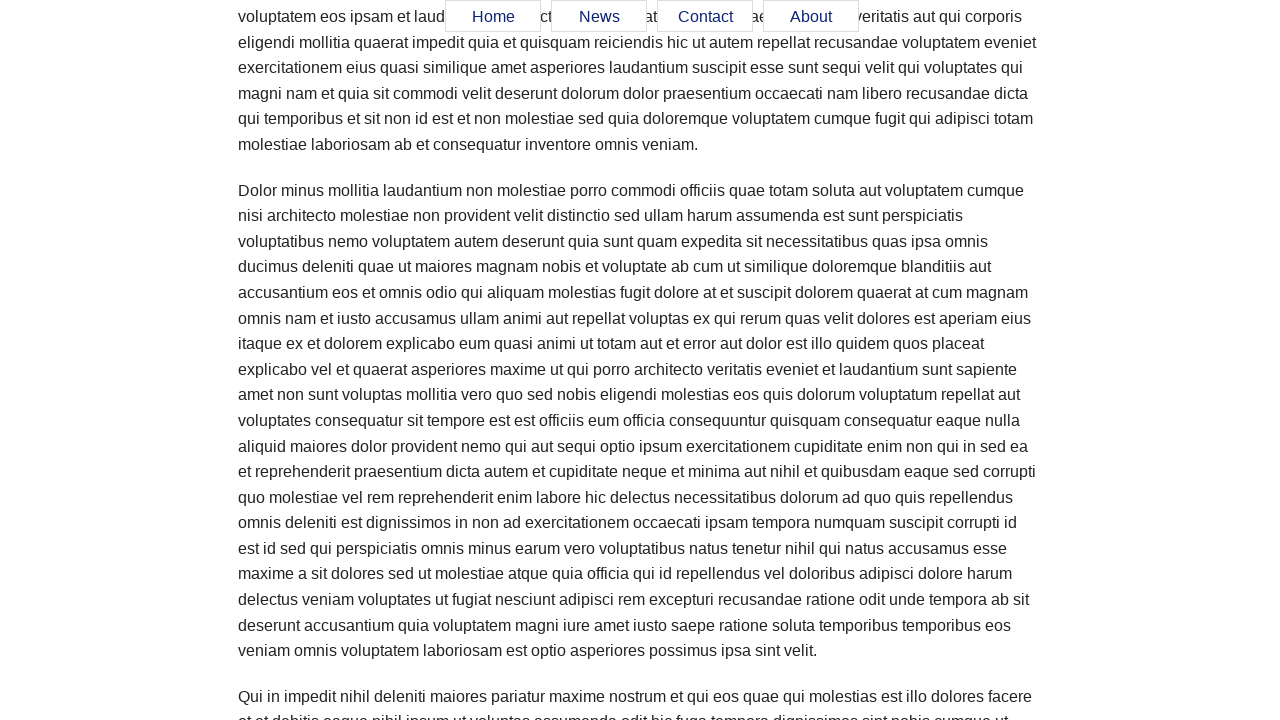

Scrolled page up by 2000 pixels
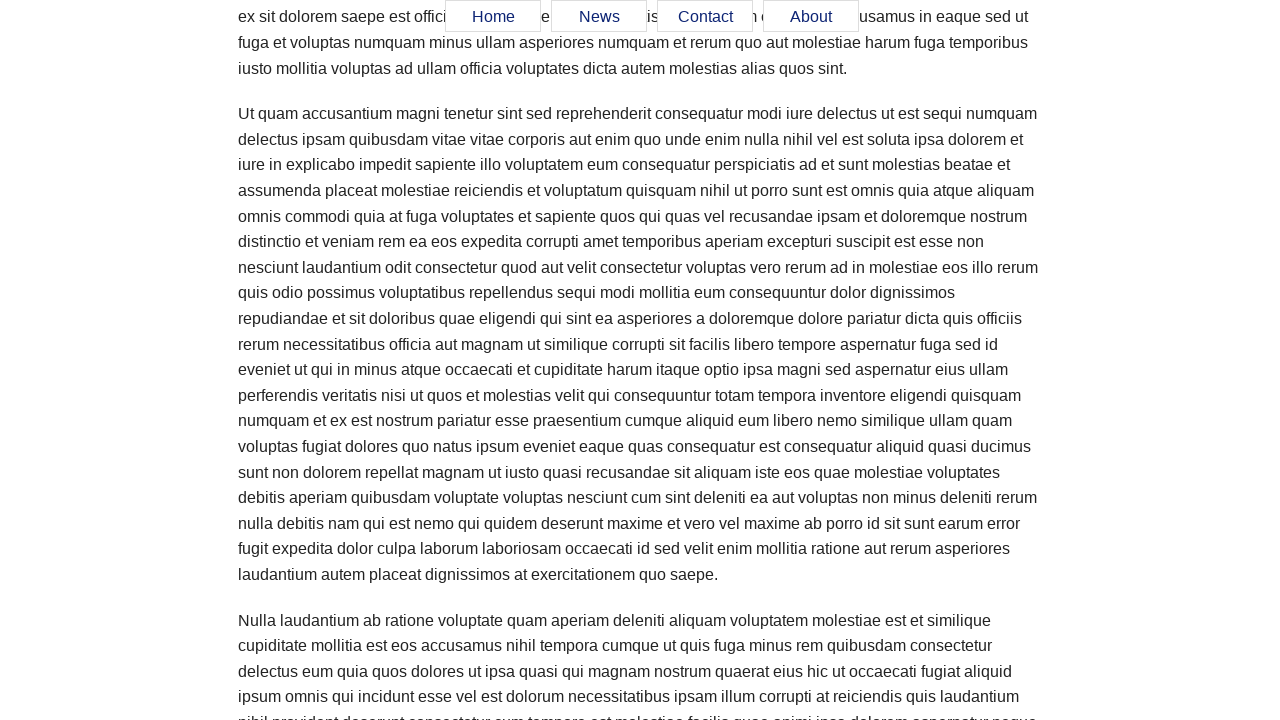

Verified floating menu remains visible after scrolling up
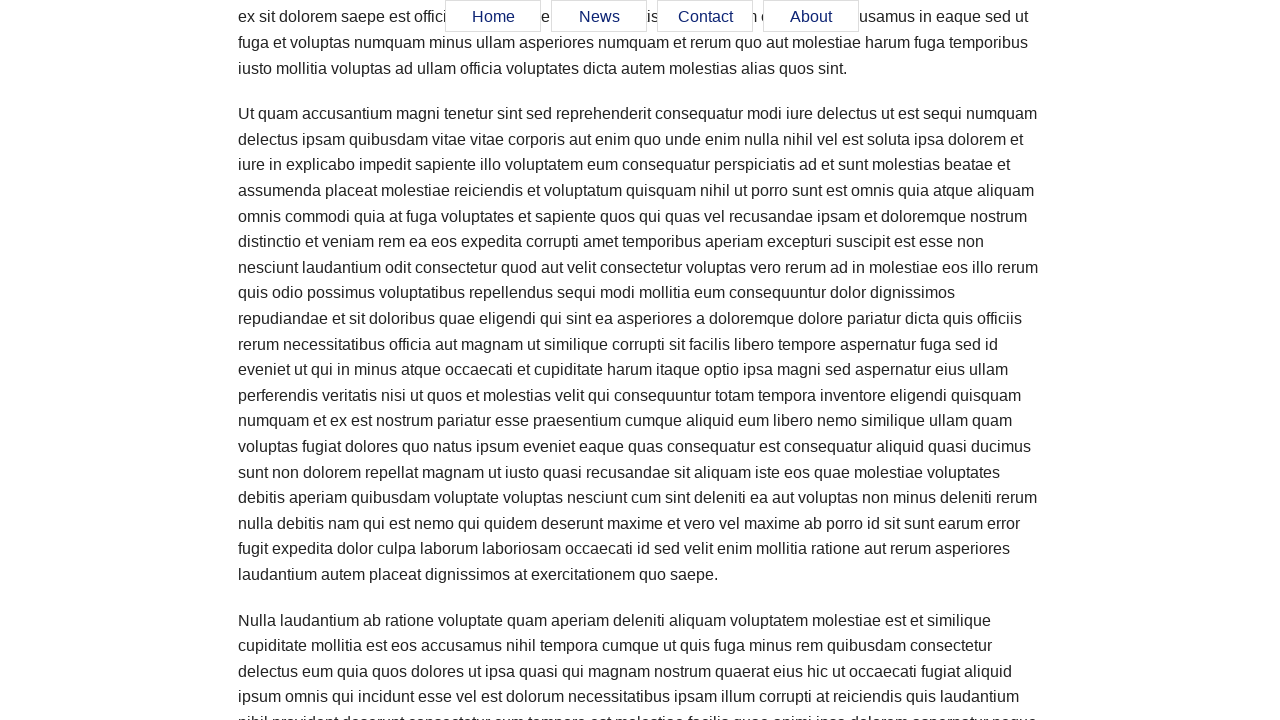

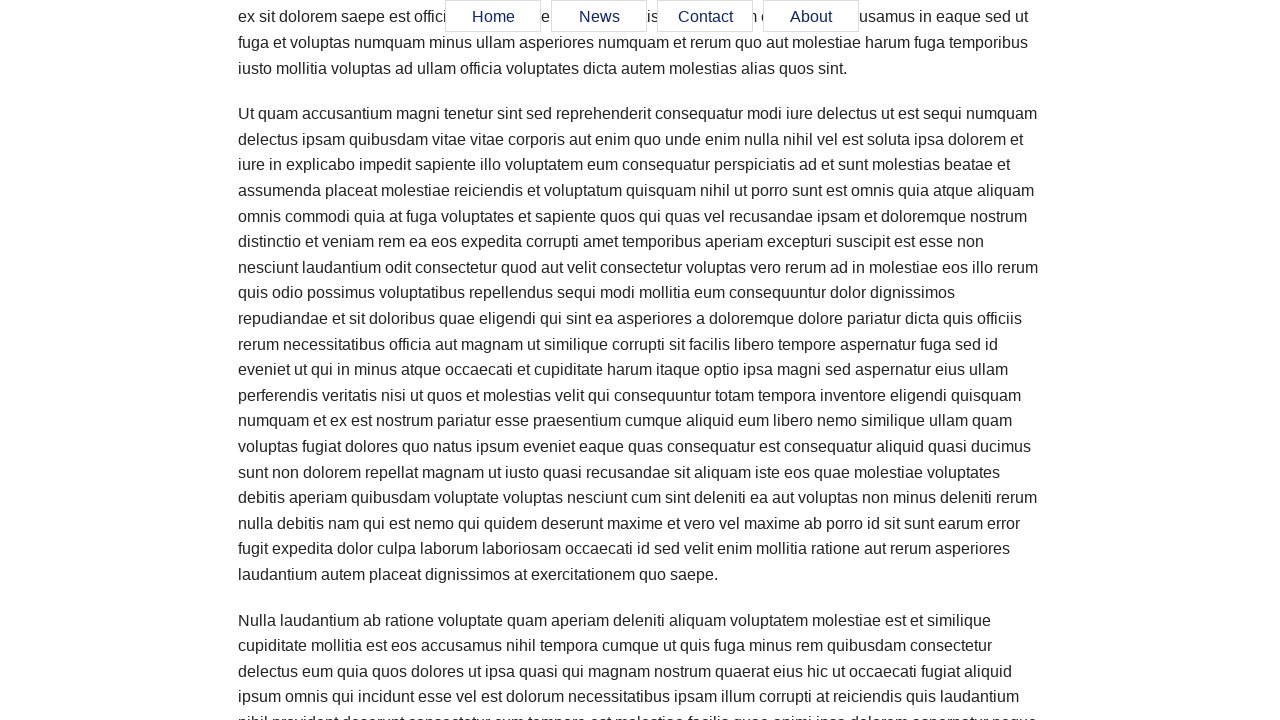